Tests registration form validation when phone number has invalid length (more than 11 digits)

Starting URL: https://alada.vn/tai-khoan/dang-ky.html

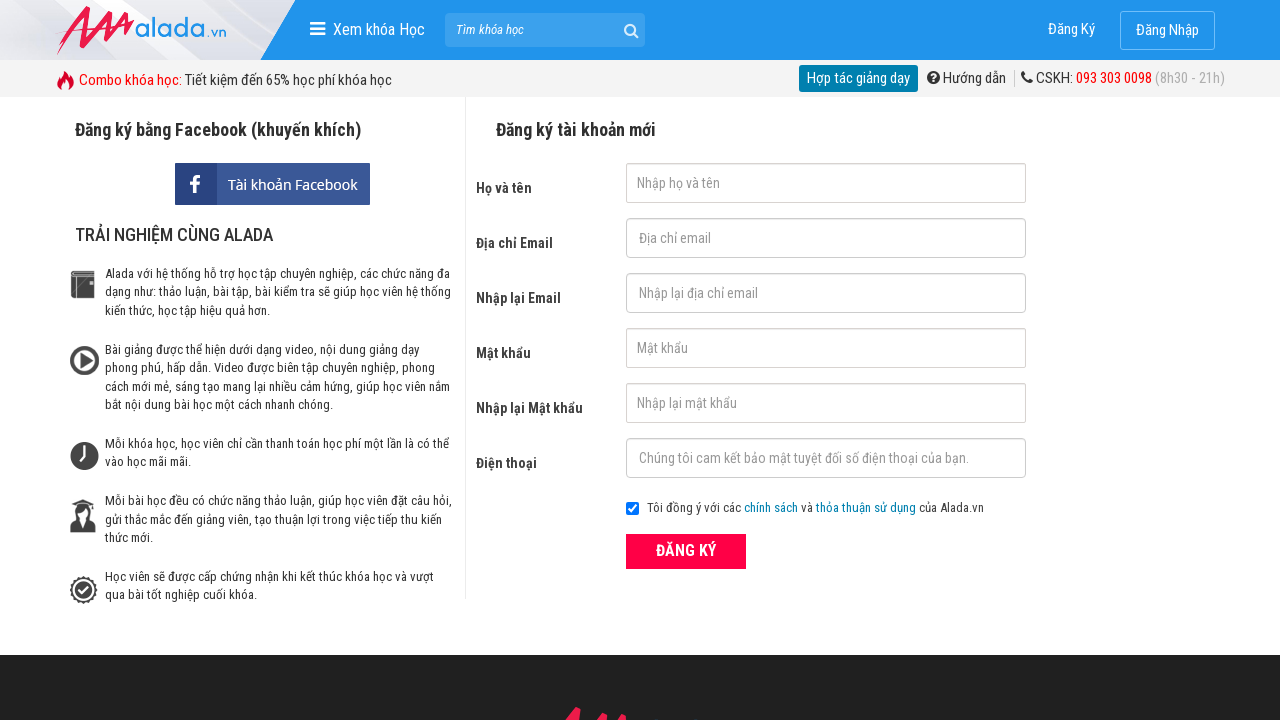

Filled first name field with 'Tran Anh' on #txtFirstname
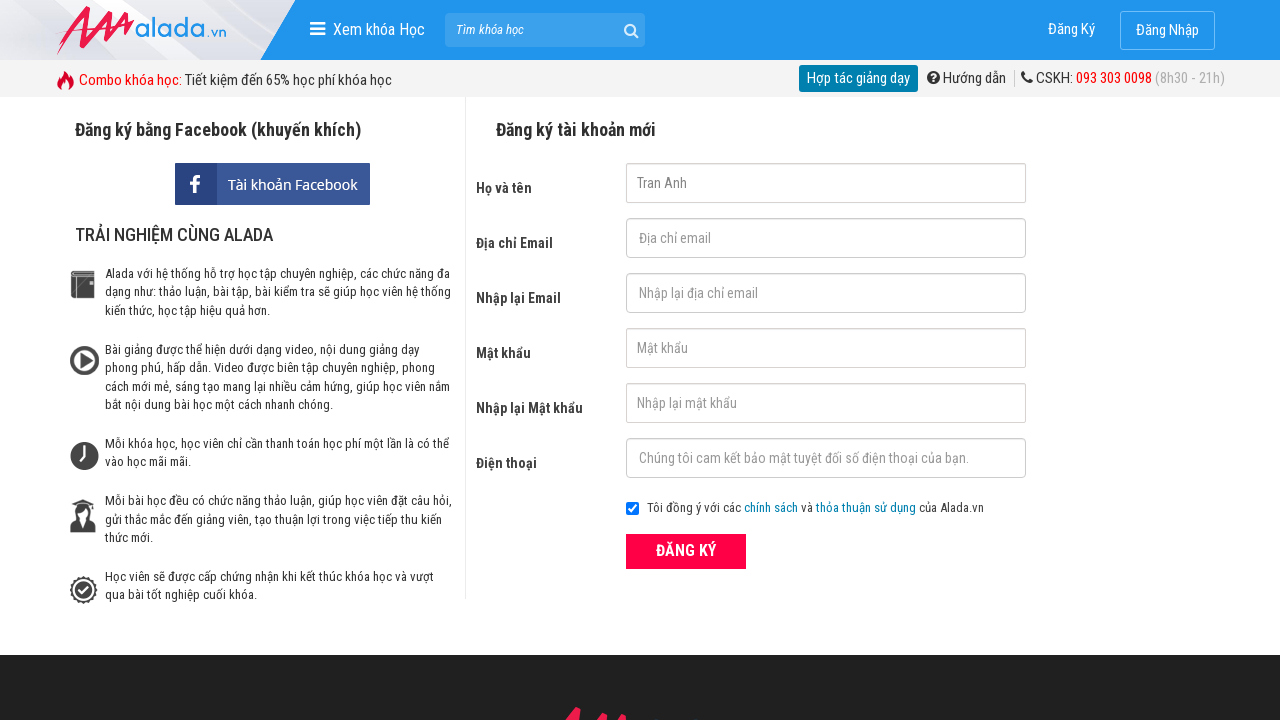

Filled email field with 'trananh@gmail.com' on #txtEmail
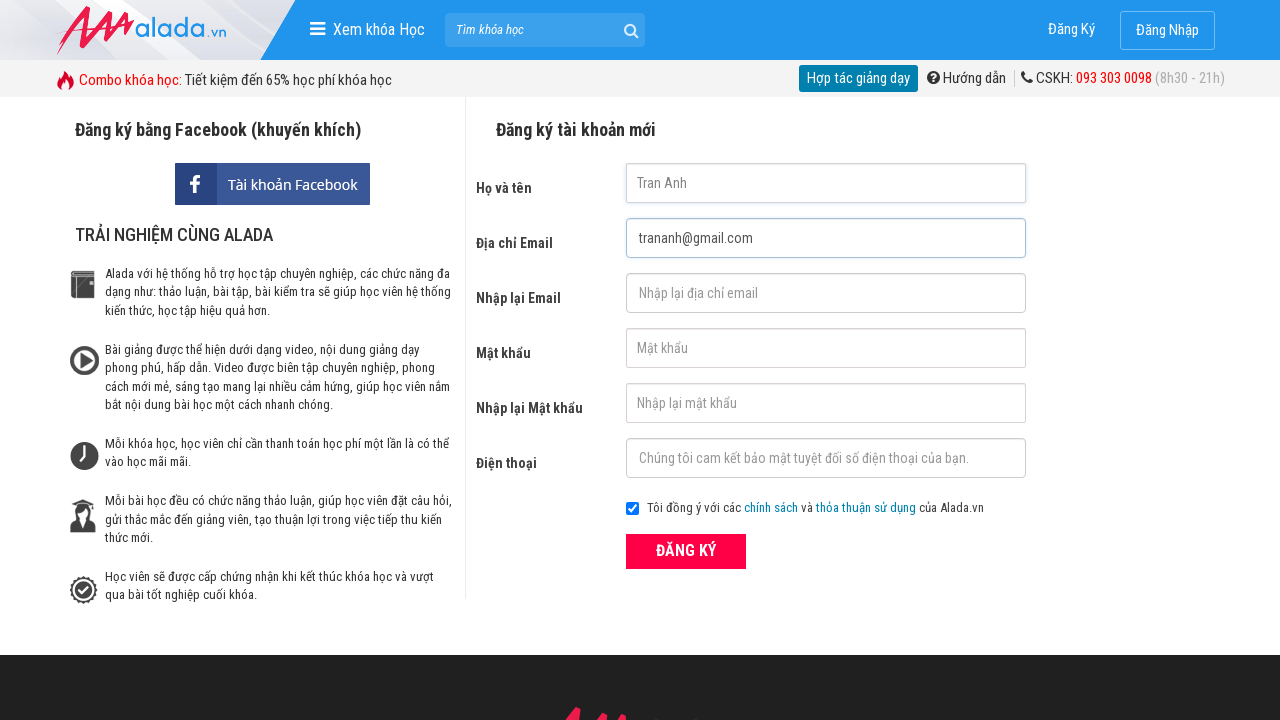

Filled confirm email field with 'trananh@gmail.com' on #txtCEmail
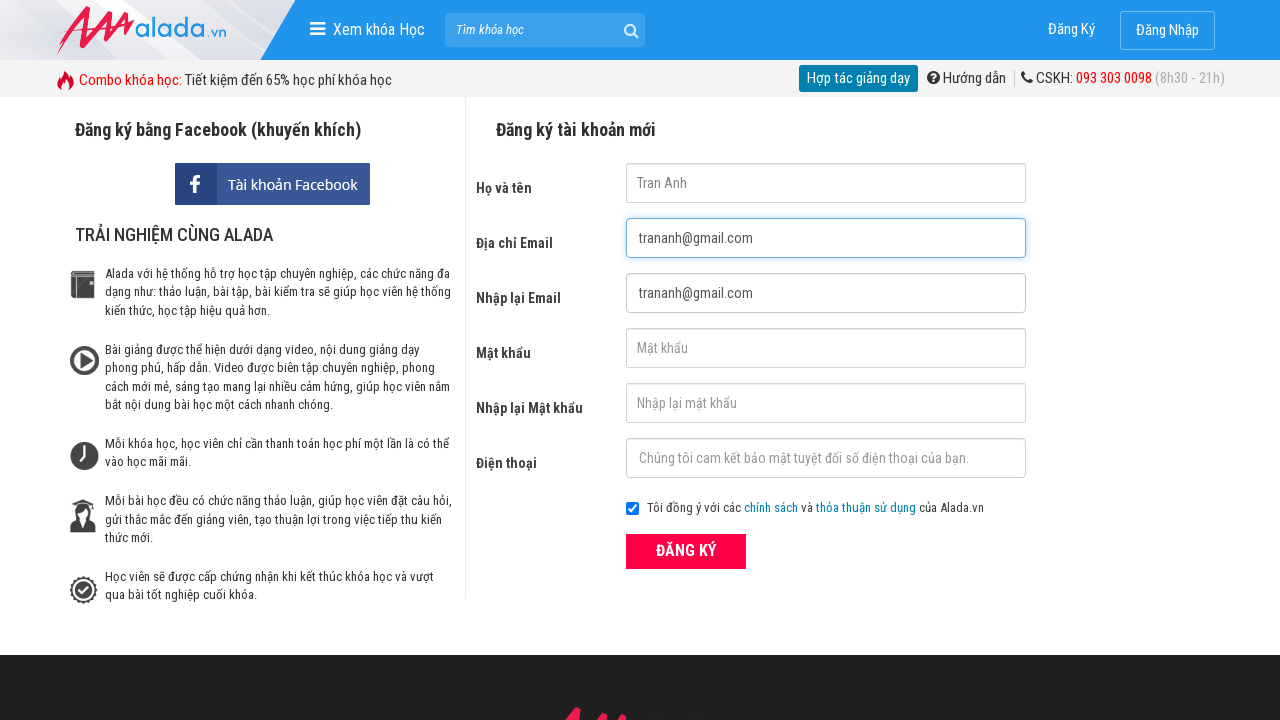

Filled password field with 'Imip@2022' on #txtPassword
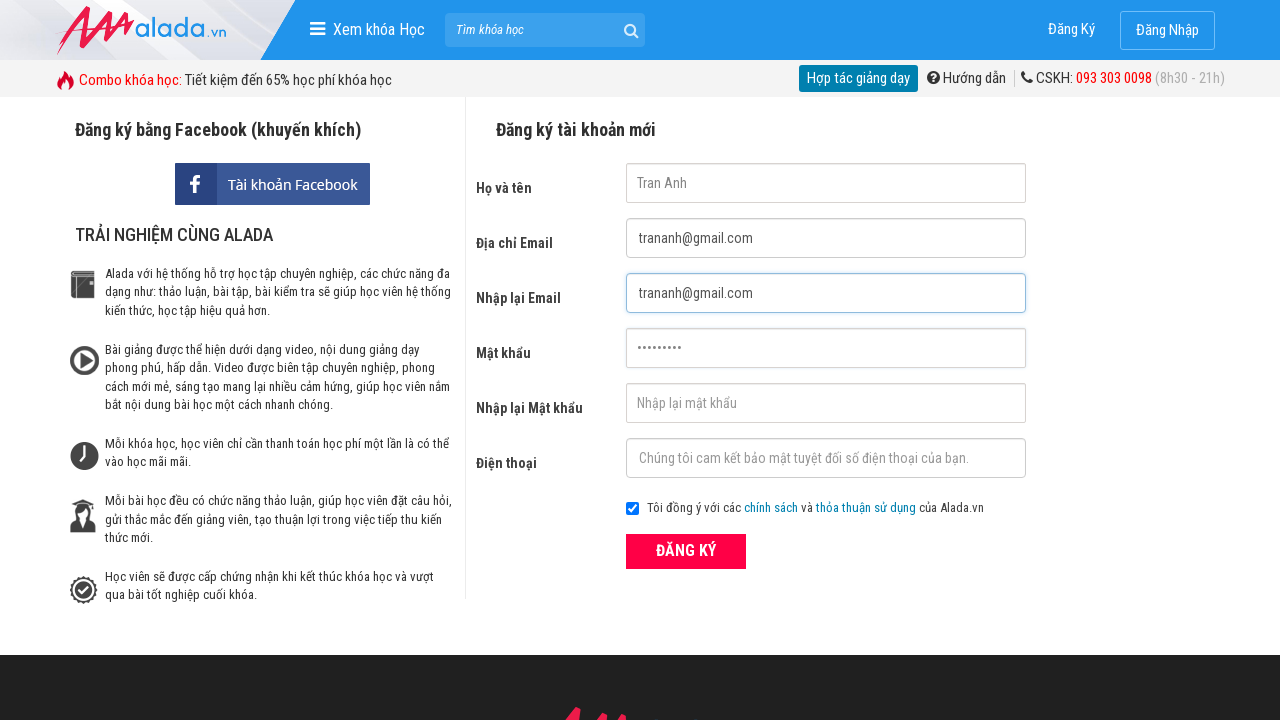

Filled confirm password field with 'Imip@2022' on #txtCPassword
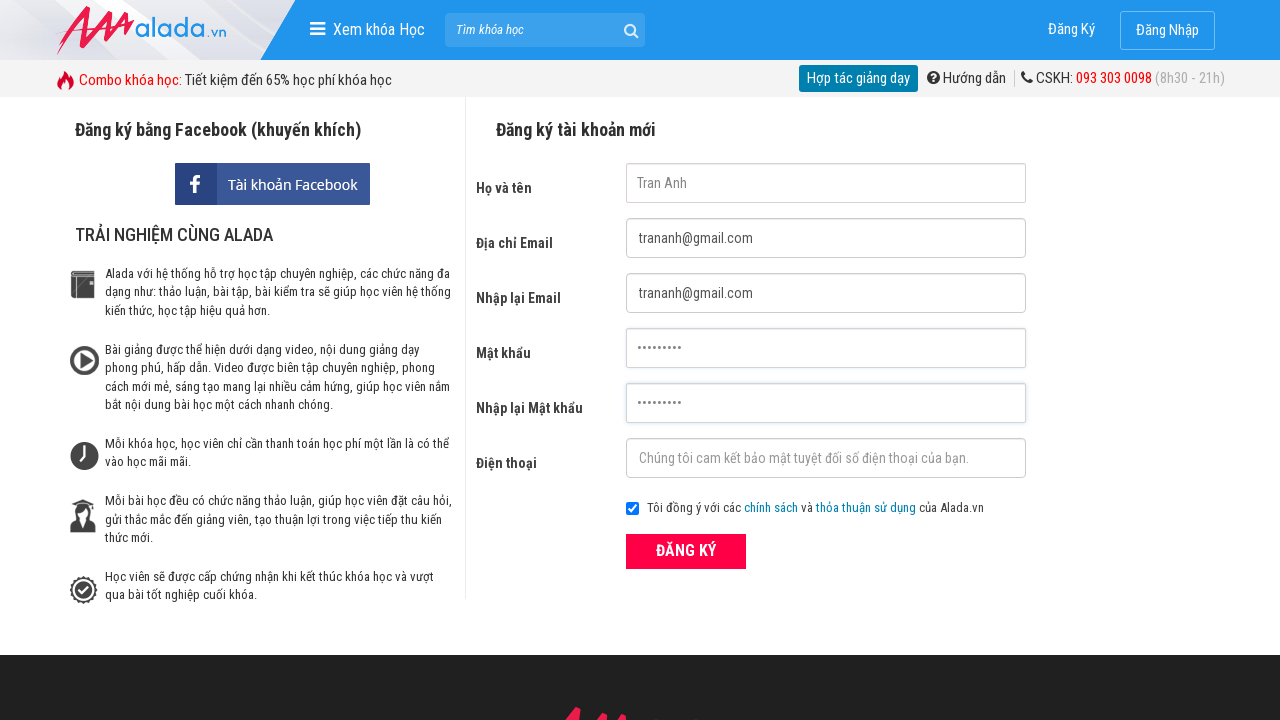

Filled phone number field with invalid 12-digit number '033390030000' on #txtPhone
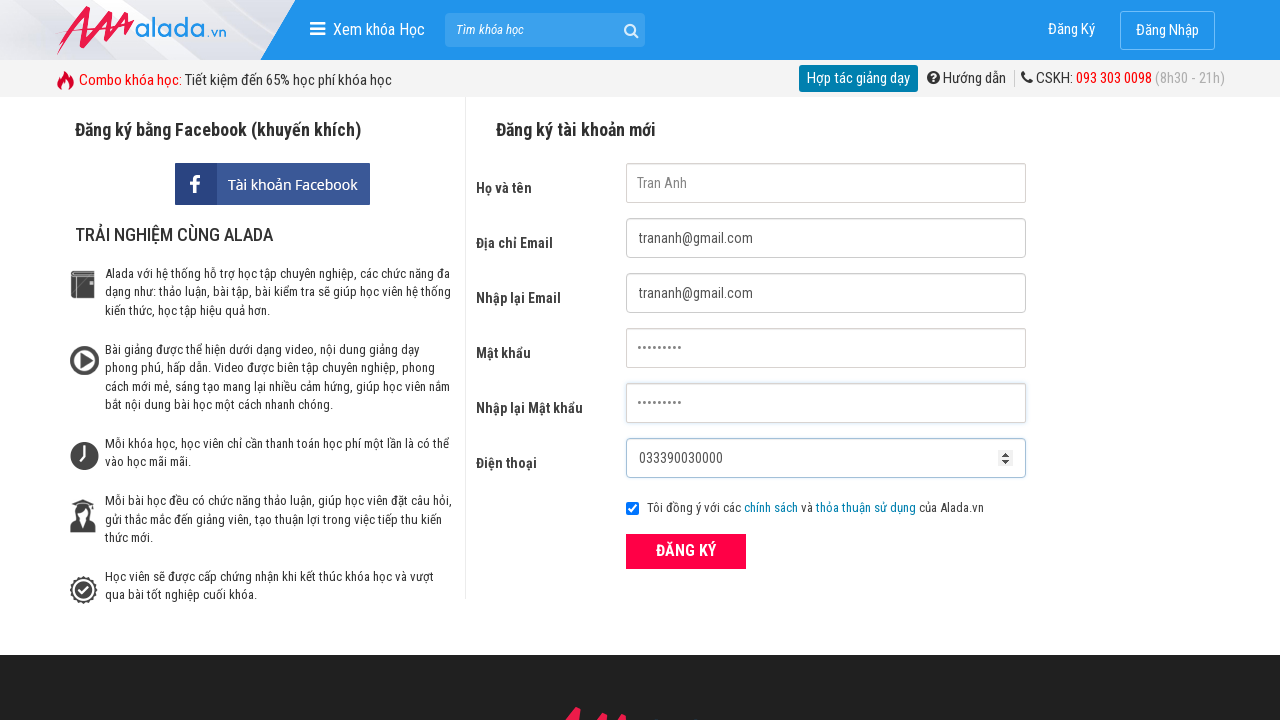

Clicked ĐĂNG KÝ (Register) button at (686, 551) on xpath=//form//button[text()='ĐĂNG KÝ']
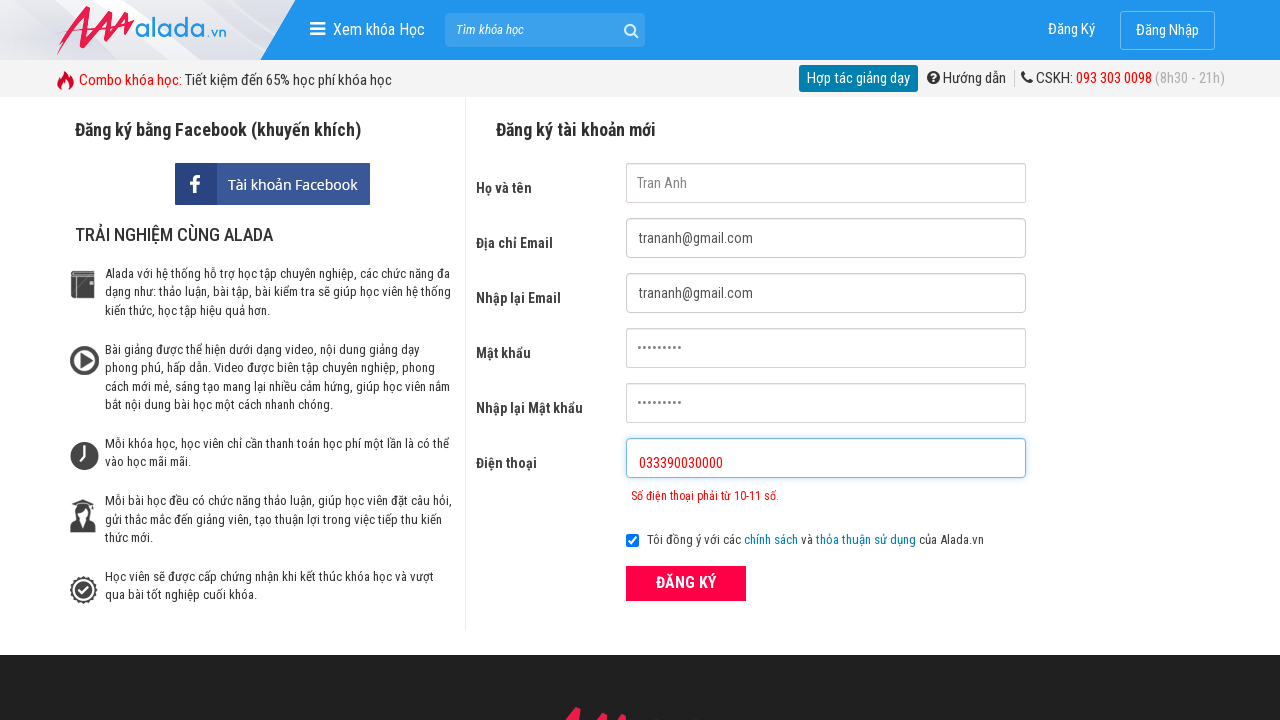

Verified error message appeared for invalid phone number
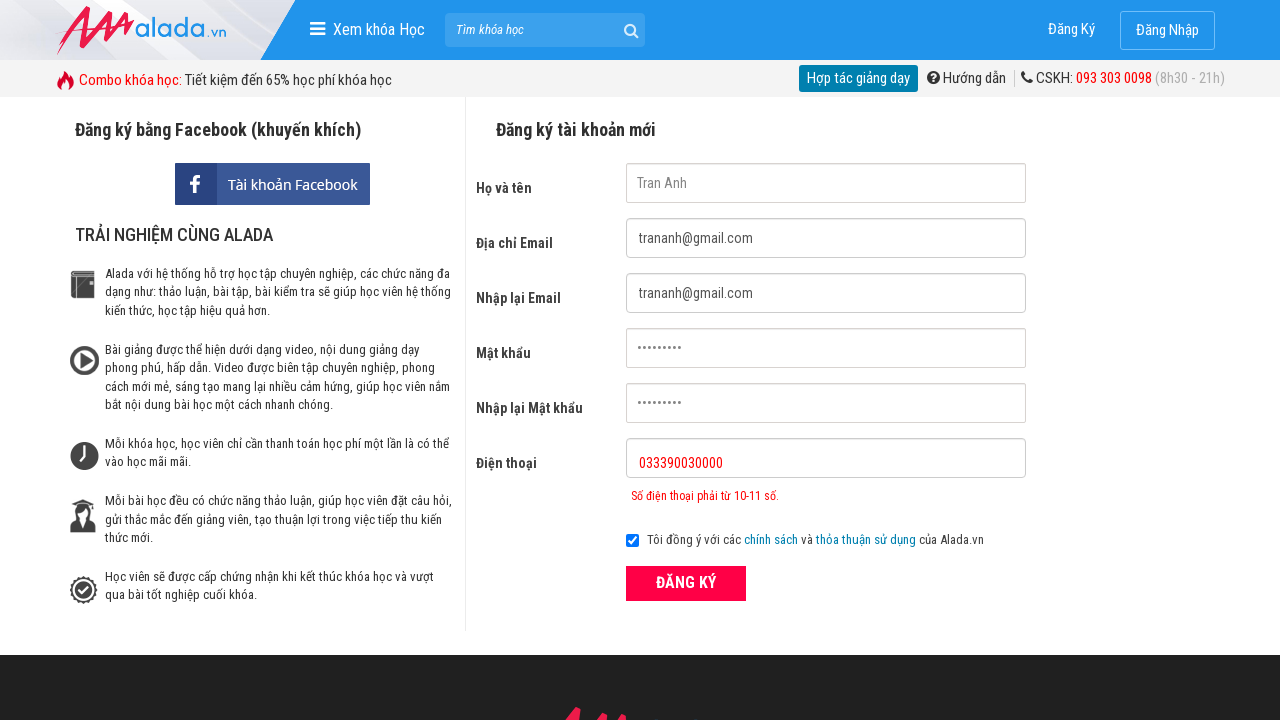

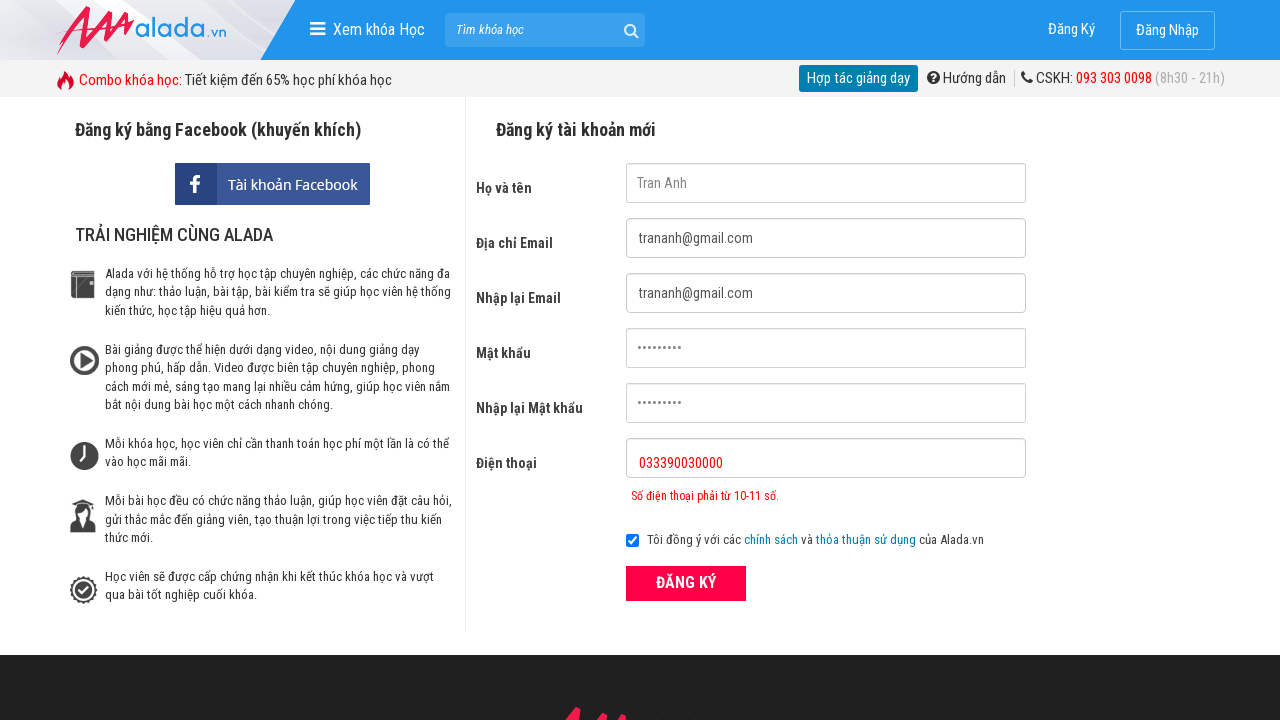